Tests mouse hover functionality by hovering over a button and clicking a hover menu option

Starting URL: https://rahulshettyacademy.com/AutomationPractice/

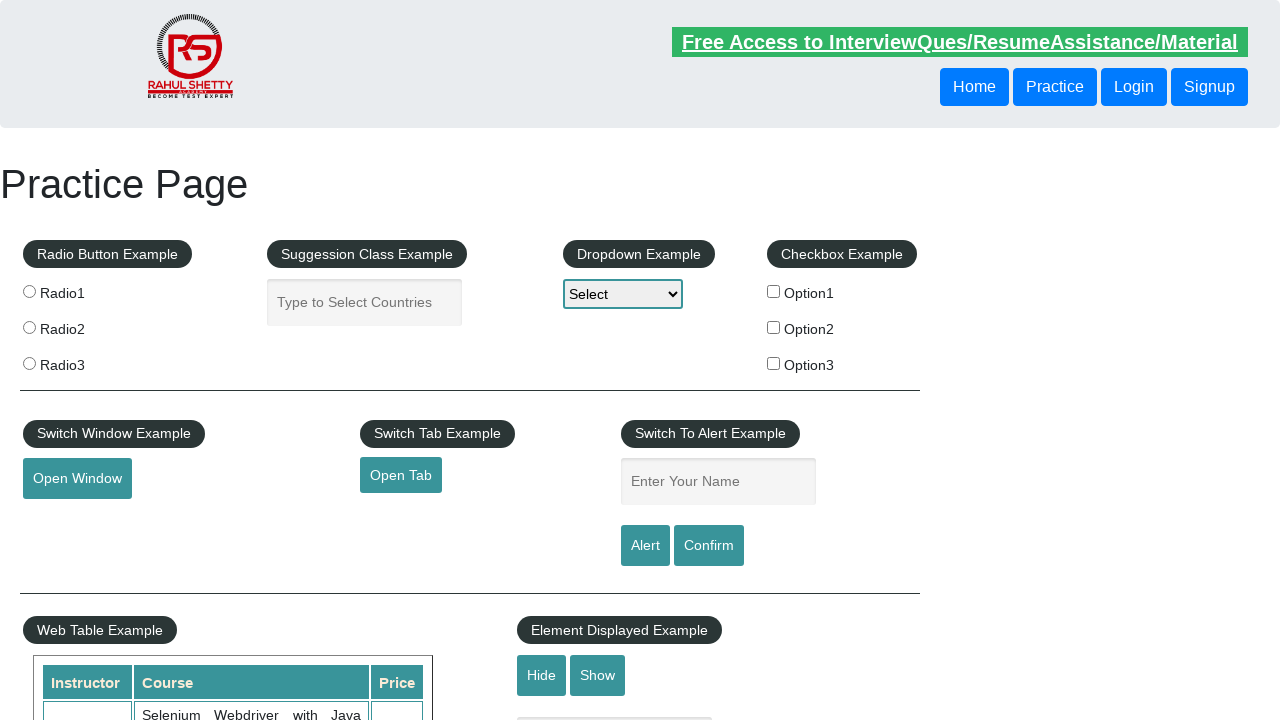

Hovered over mouse hover button at (83, 361) on button#mousehover
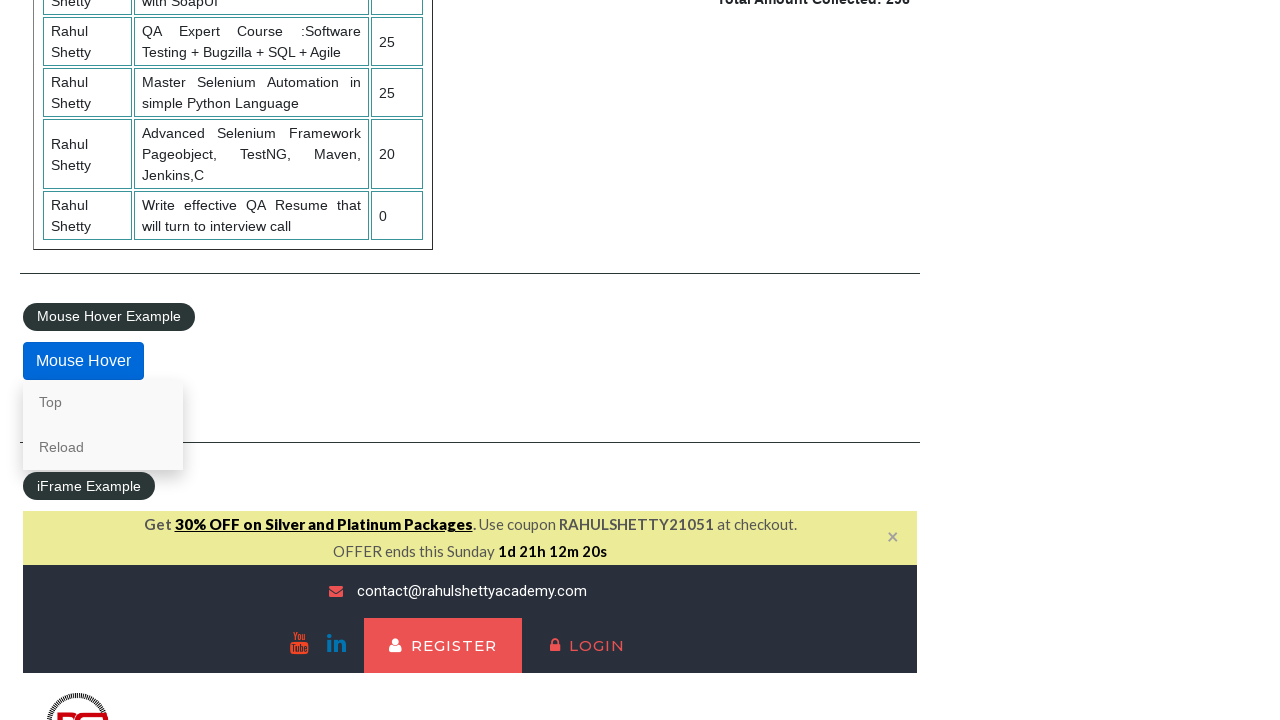

Clicked on Top option in hover menu at (103, 402) on a[href='#top']
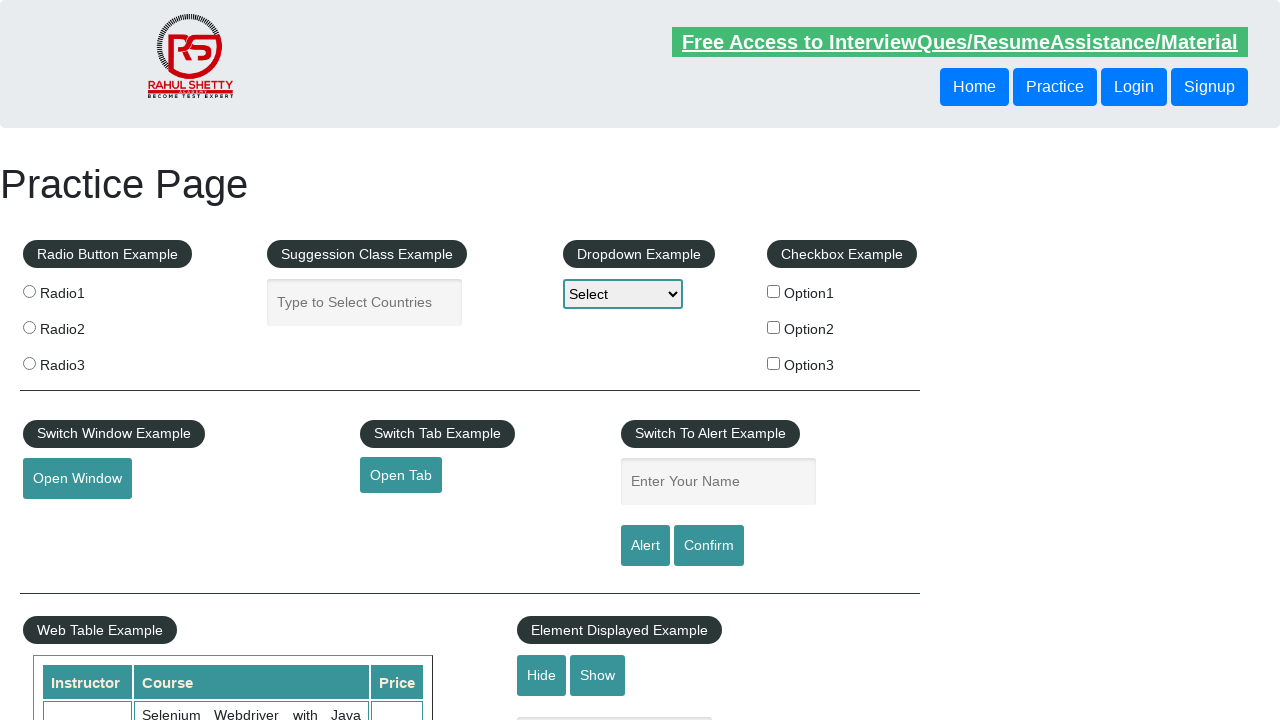

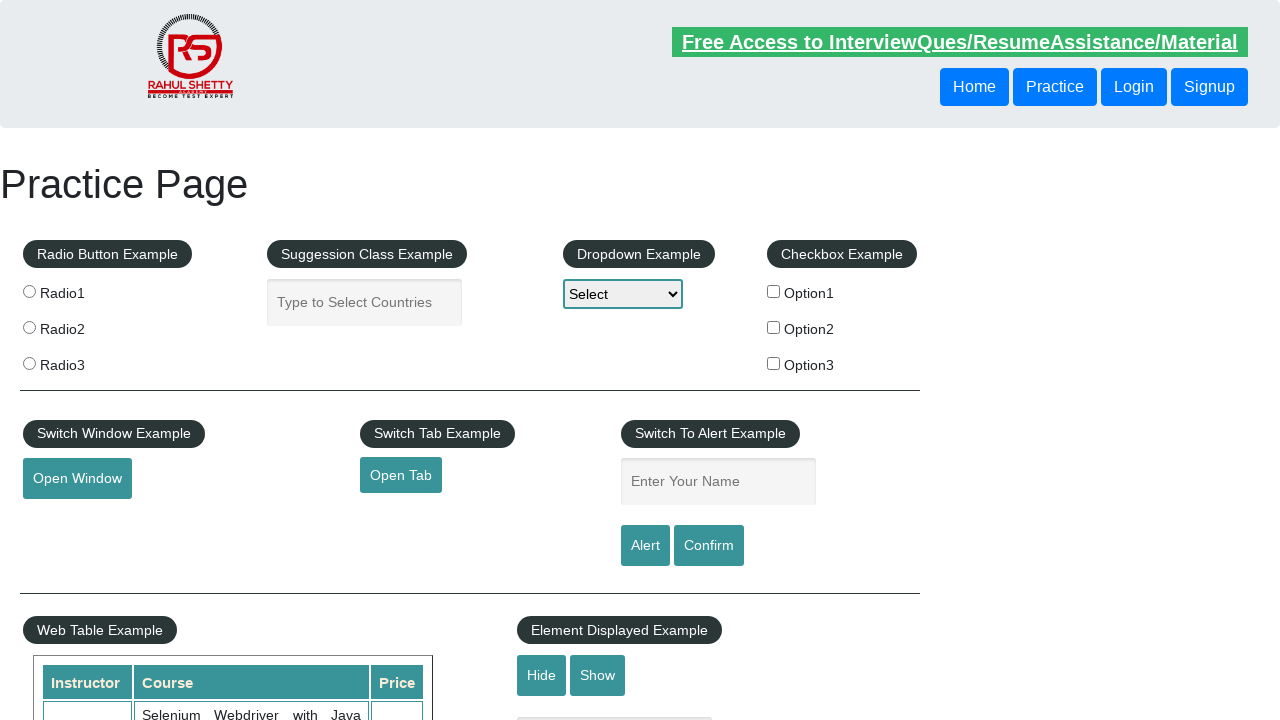